Tests alert handling functionality by navigating to the prompt alert tab, triggering an alert, reading its text, entering text into the prompt, and accepting it

Starting URL: http://demo.automationtesting.in/Alerts.html

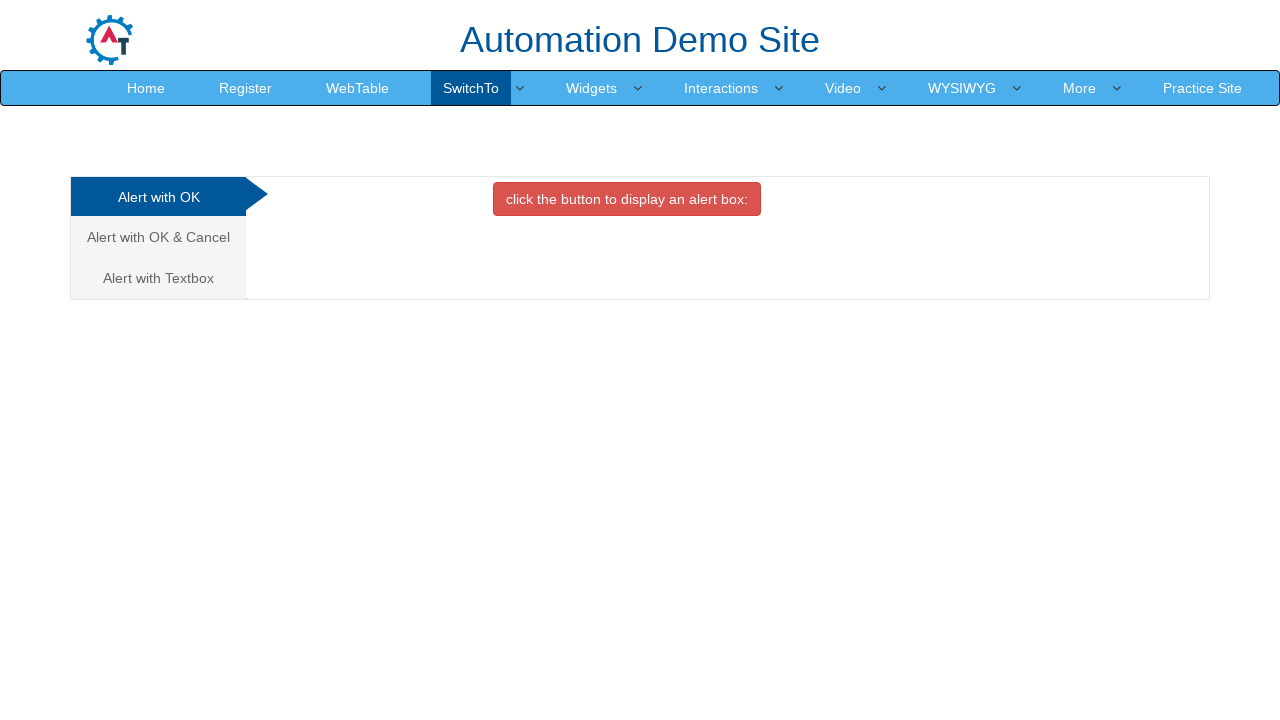

Clicked on the prompt alert tab at (158, 278) on xpath=/html/body/div[1]/div/div/div/div[1]/ul/li[3]/a
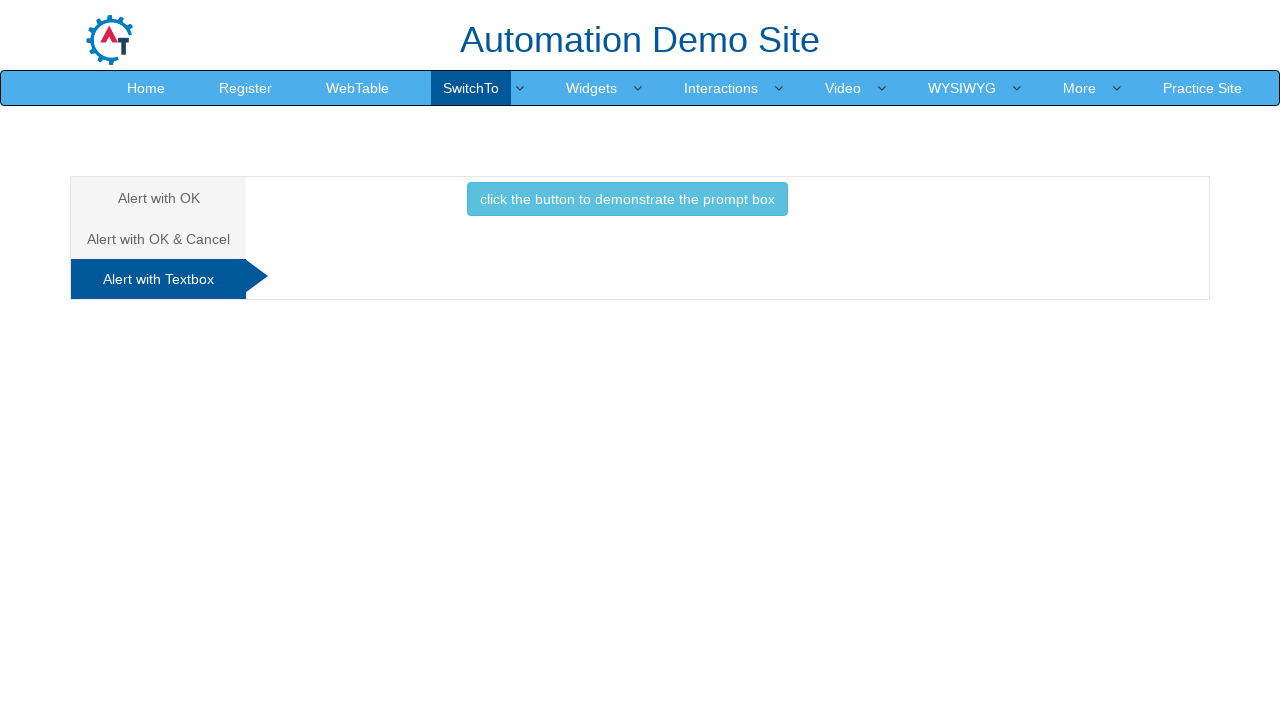

Clicked button to trigger prompt alert at (627, 199) on //*[@id="Textbox"]/button
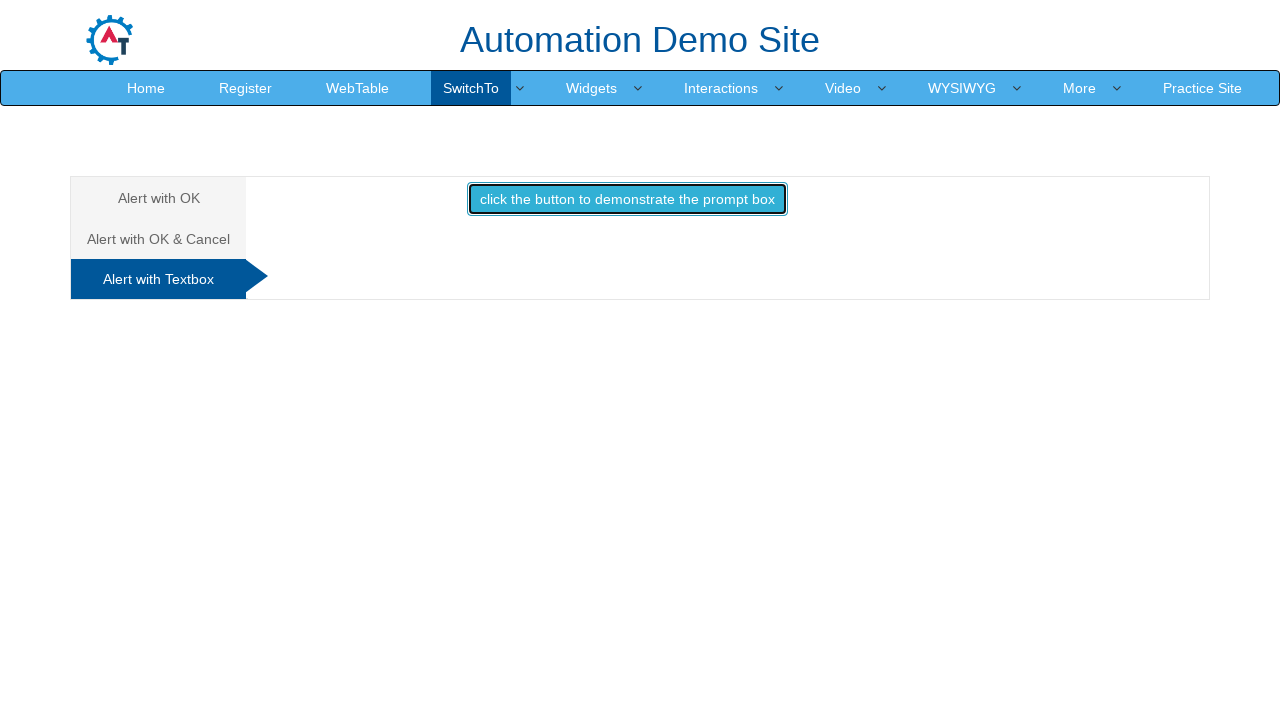

Set up dialog handler to accept prompt with text 'Sukhada'
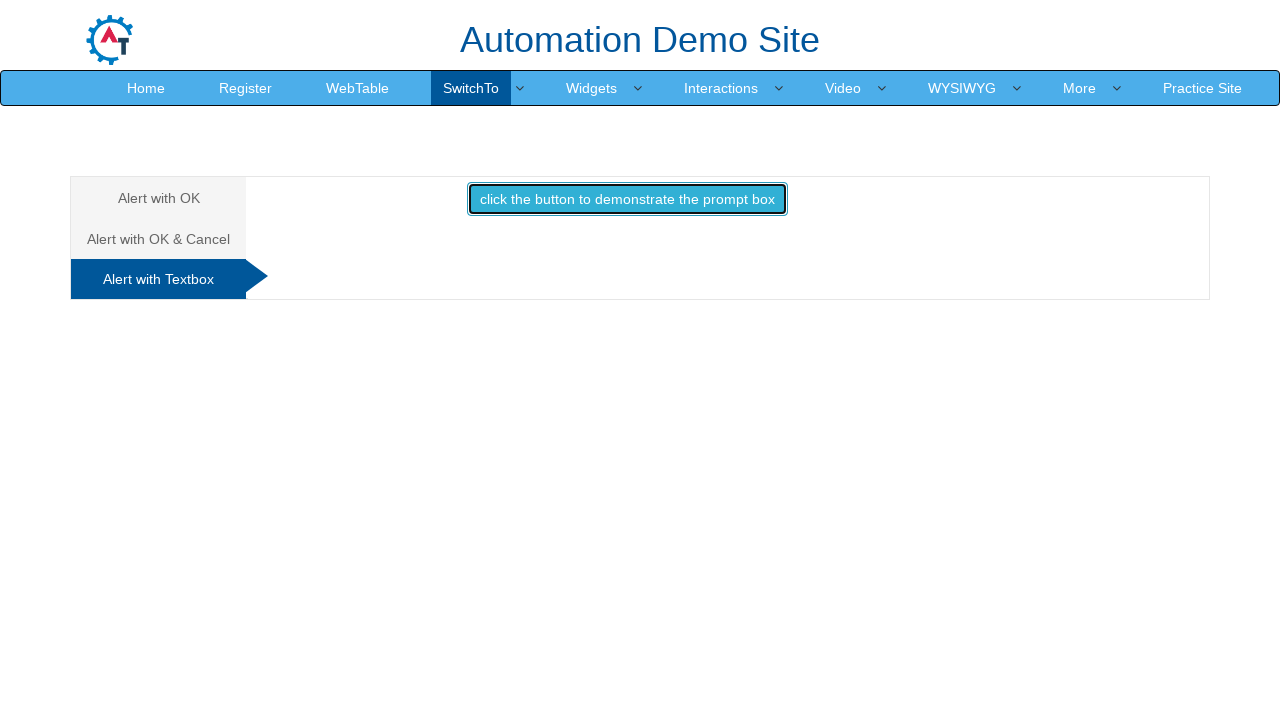

Clicked button to trigger prompt alert and accepted it with 'Sukhada' at (627, 199) on //*[@id="Textbox"]/button
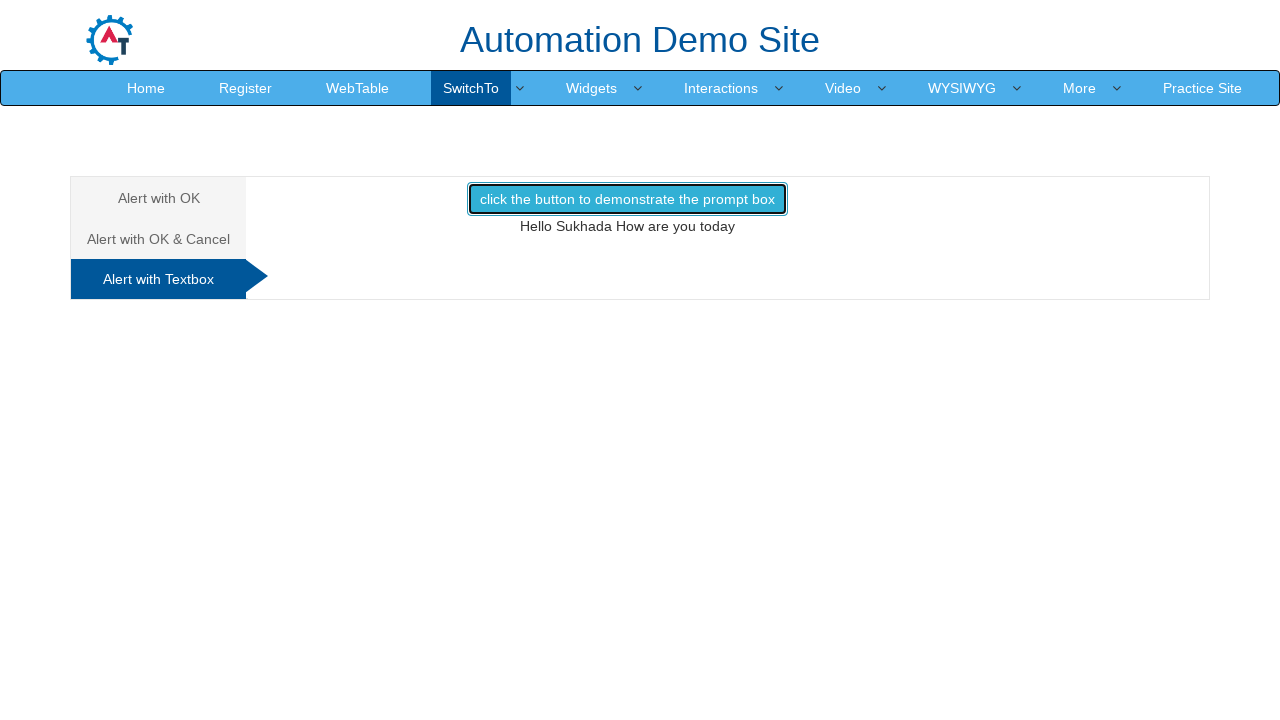

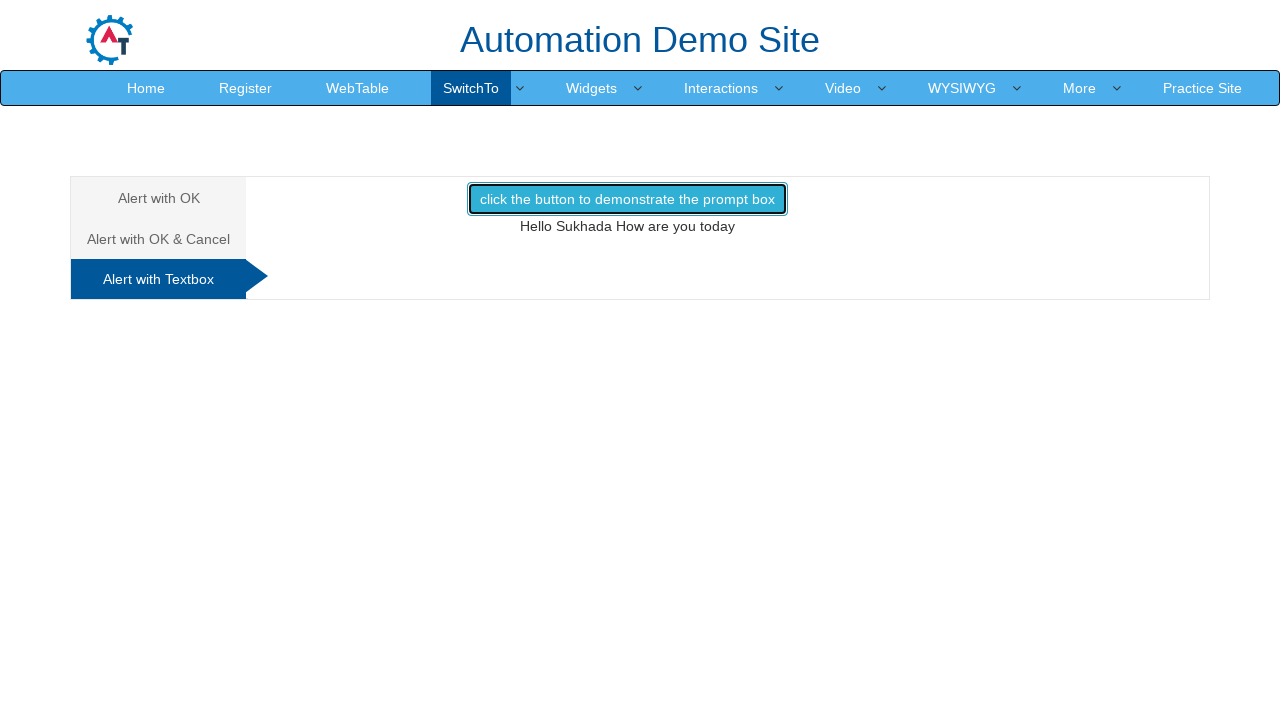